Navigates to calculator.net and triggers the browser print dialog using keyboard shortcut Ctrl+P

Starting URL: https://www.calculator.net/

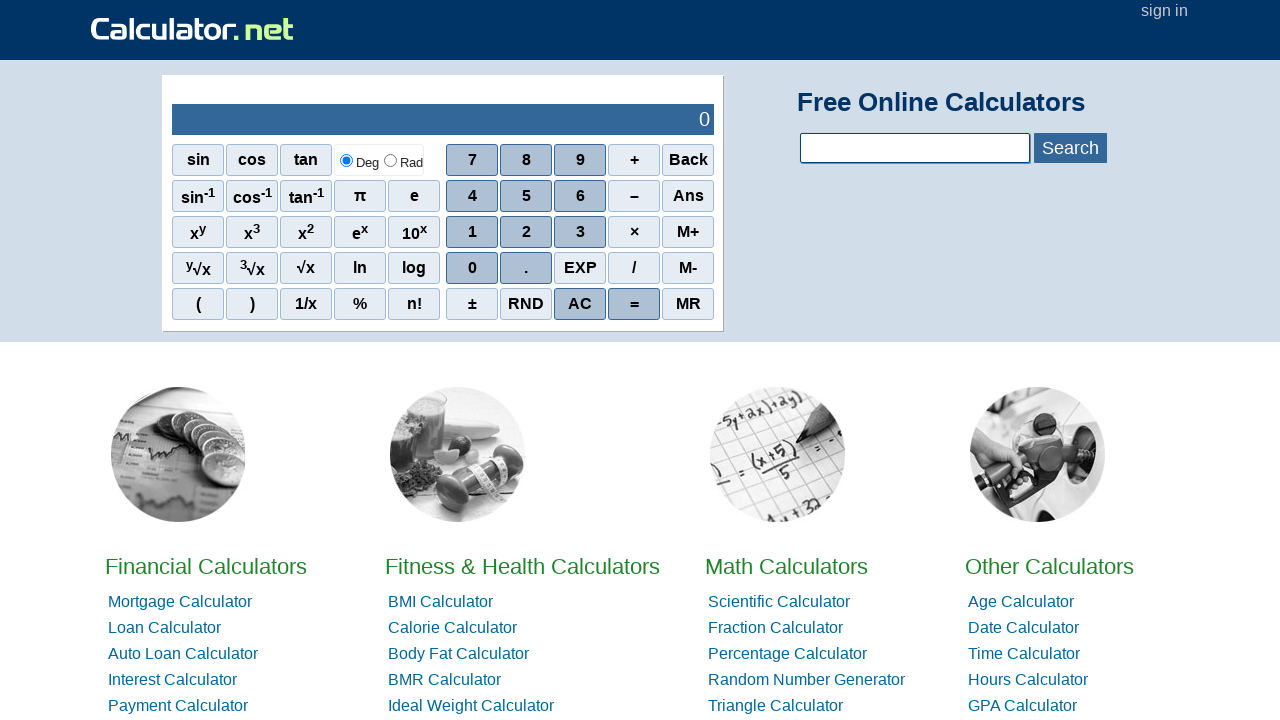

Navigated to calculator.net
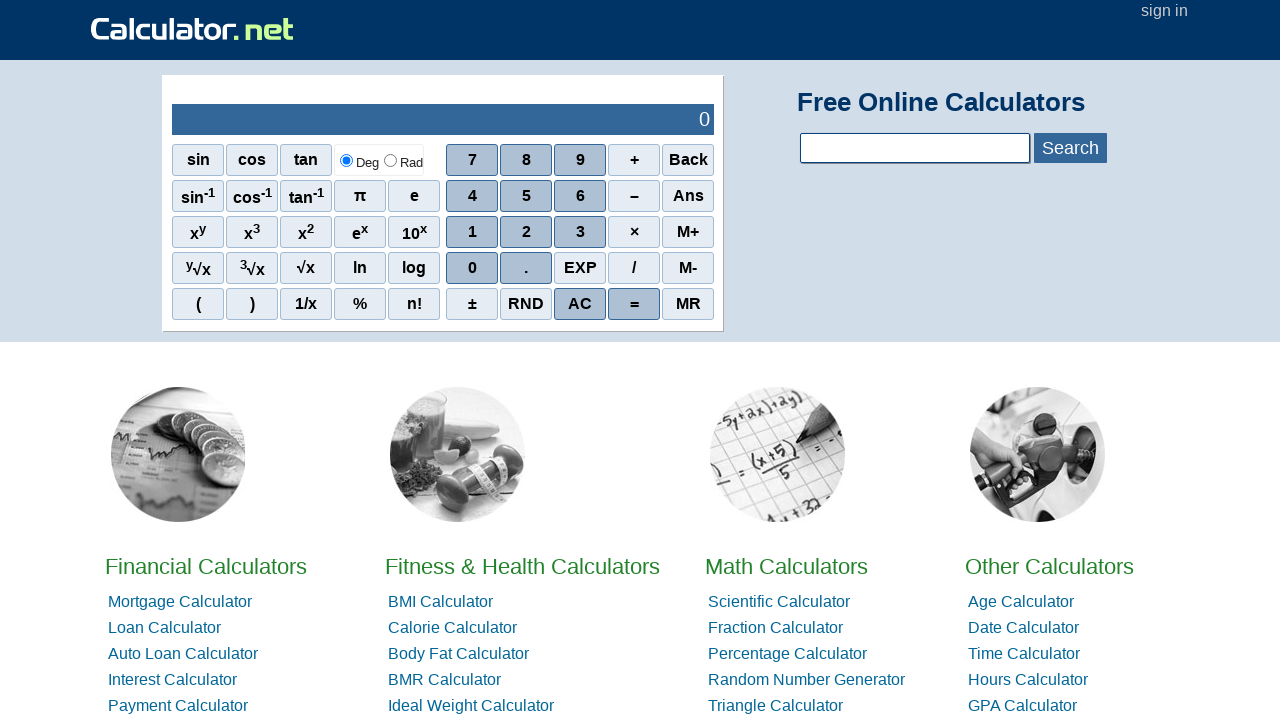

Triggered browser print dialog with Ctrl+P keyboard shortcut
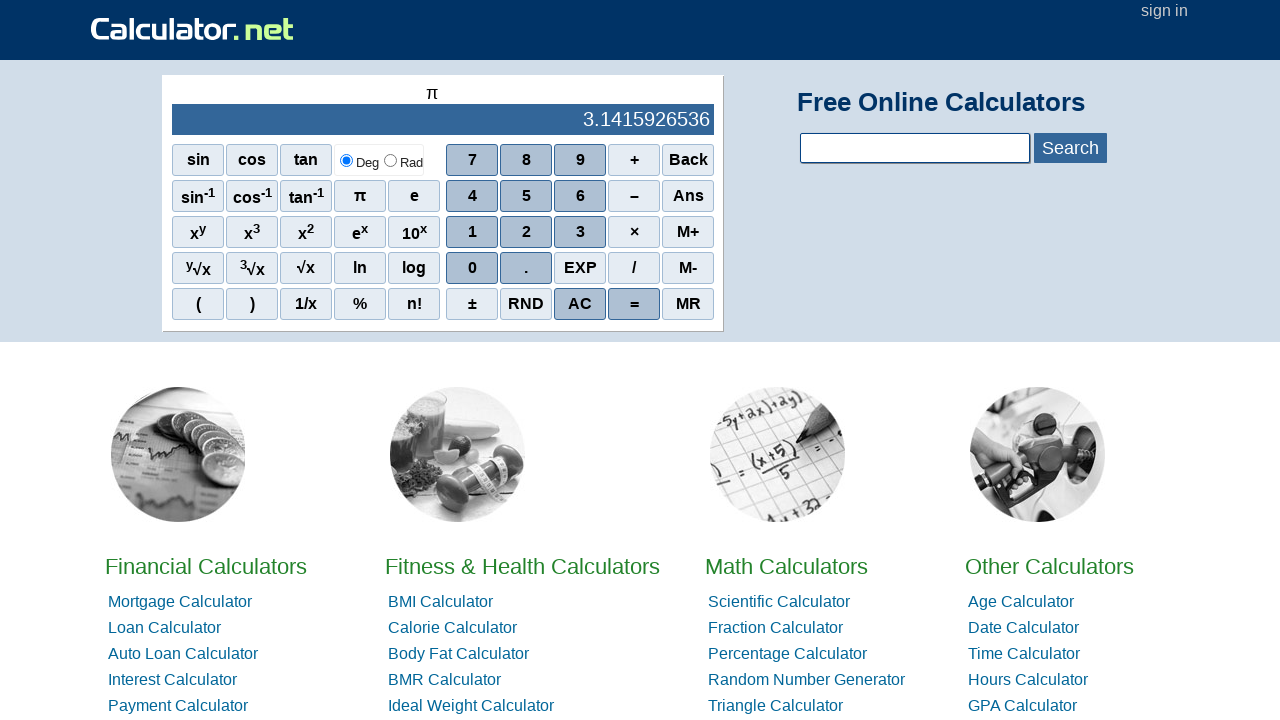

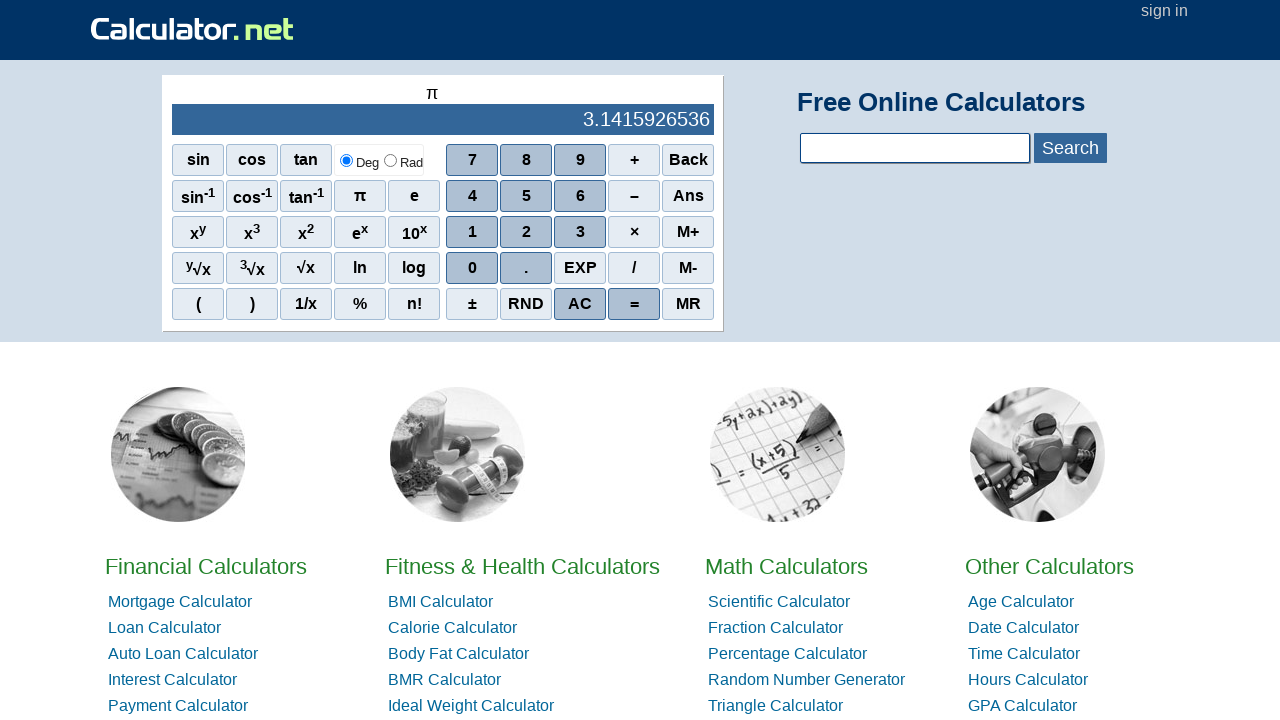